Tests drag and drop functionality on the jQuery UI demo page by dragging an element and dropping it onto a target drop zone within an iframe.

Starting URL: https://jqueryui.com/droppable/

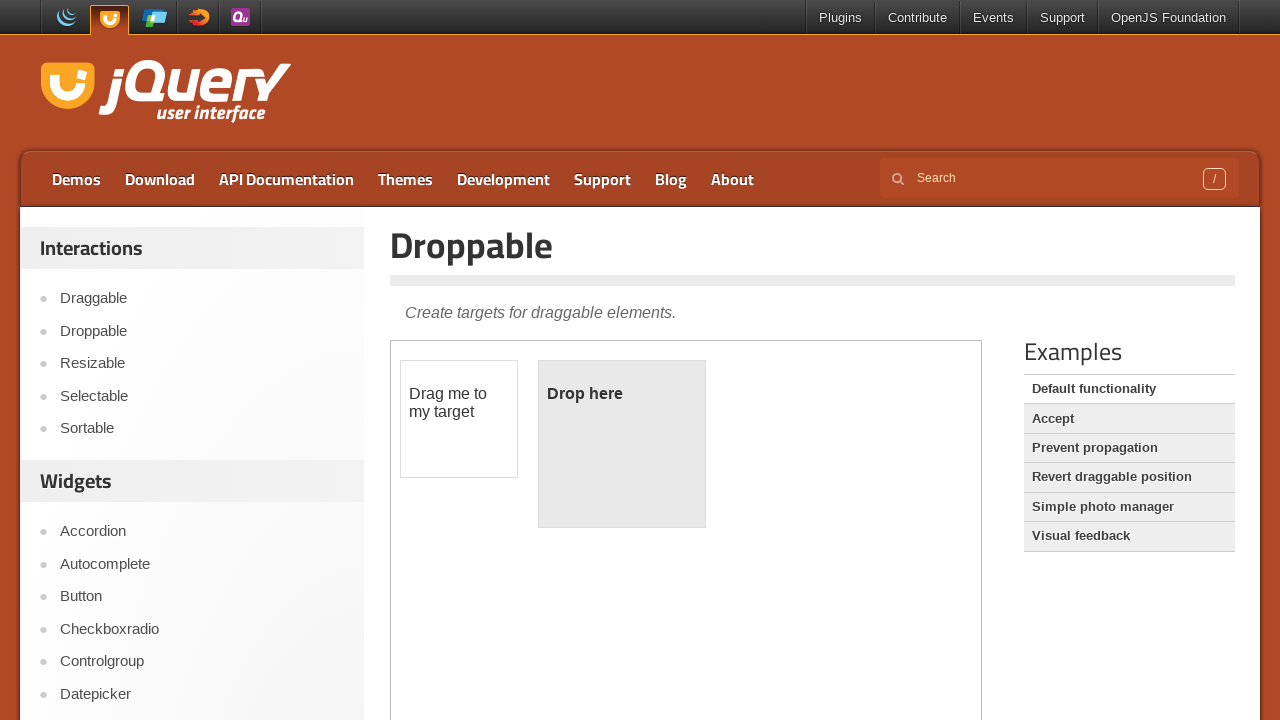

Located the iframe containing the drag and drop demo
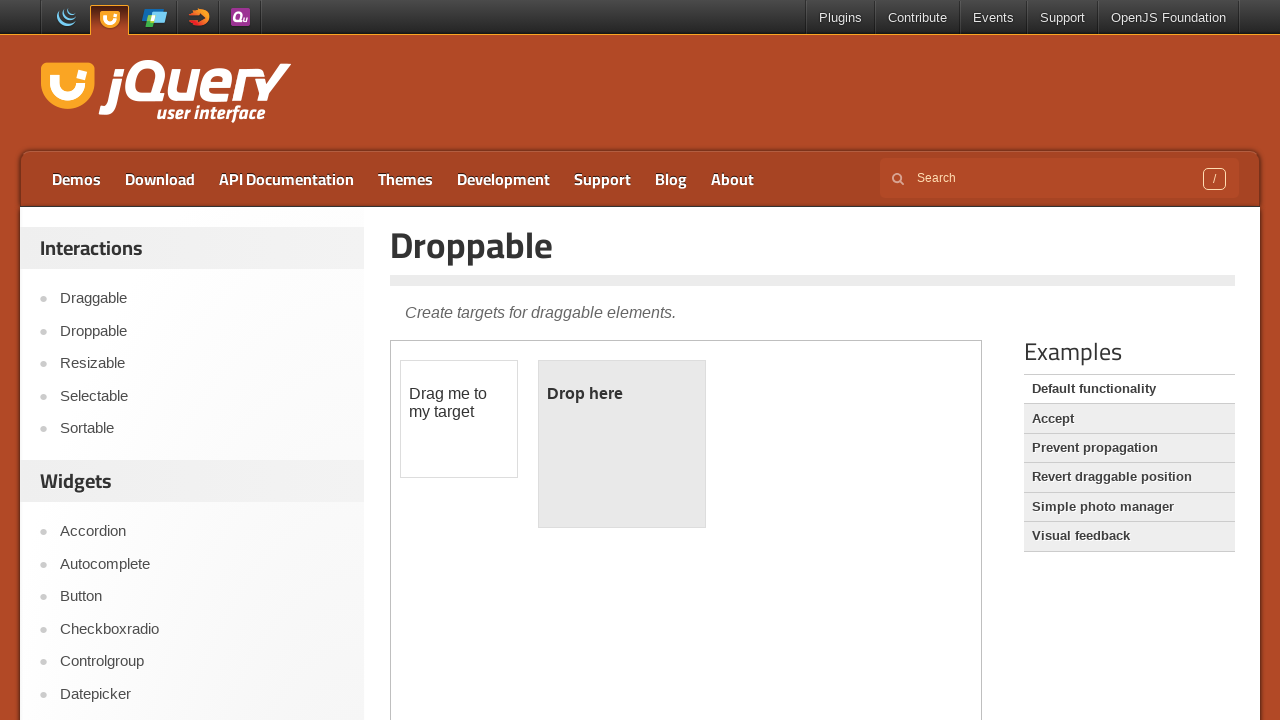

Located the draggable element with ID 'draggable' within the iframe
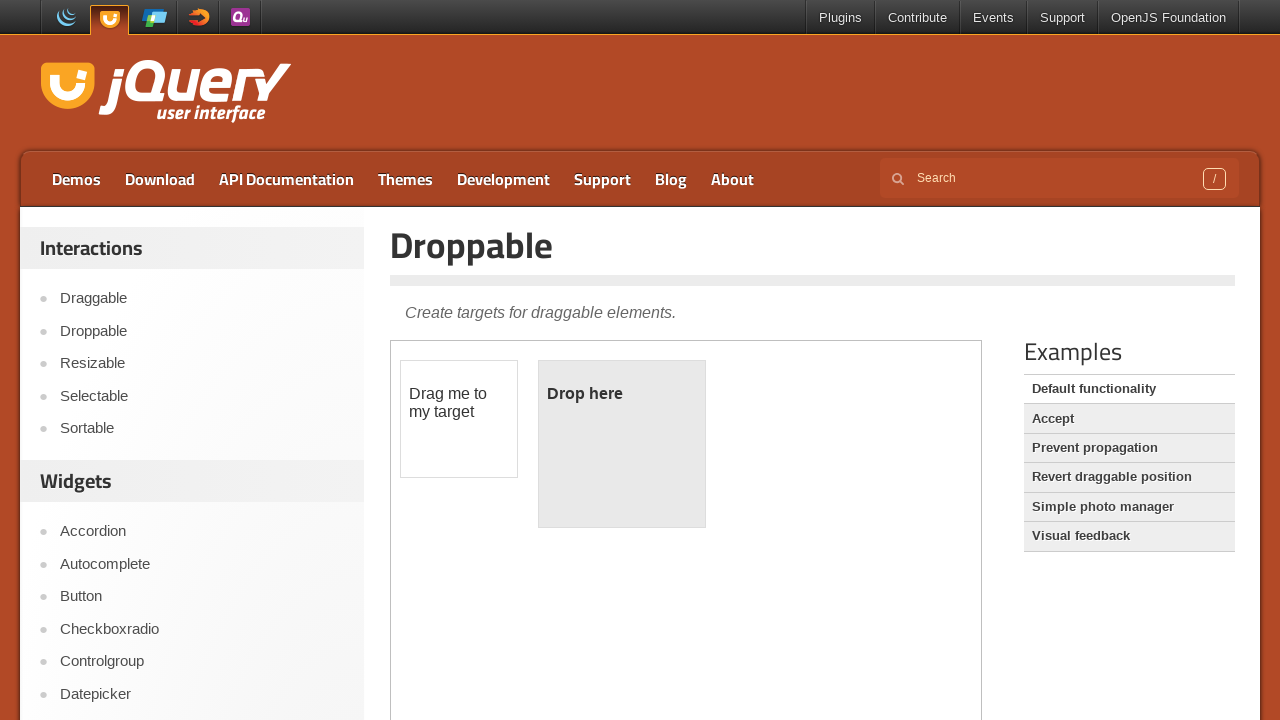

Located the droppable element with ID 'droppable' within the iframe
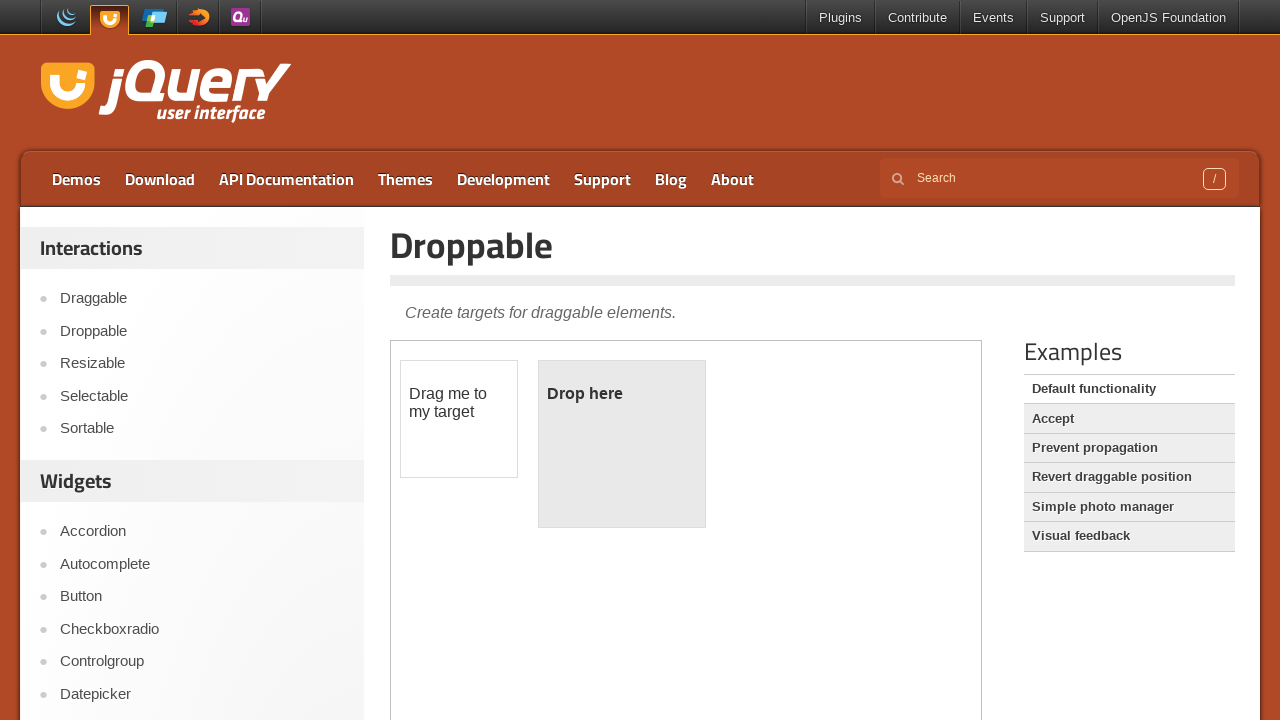

Dragged the draggable element onto the droppable target zone at (622, 444)
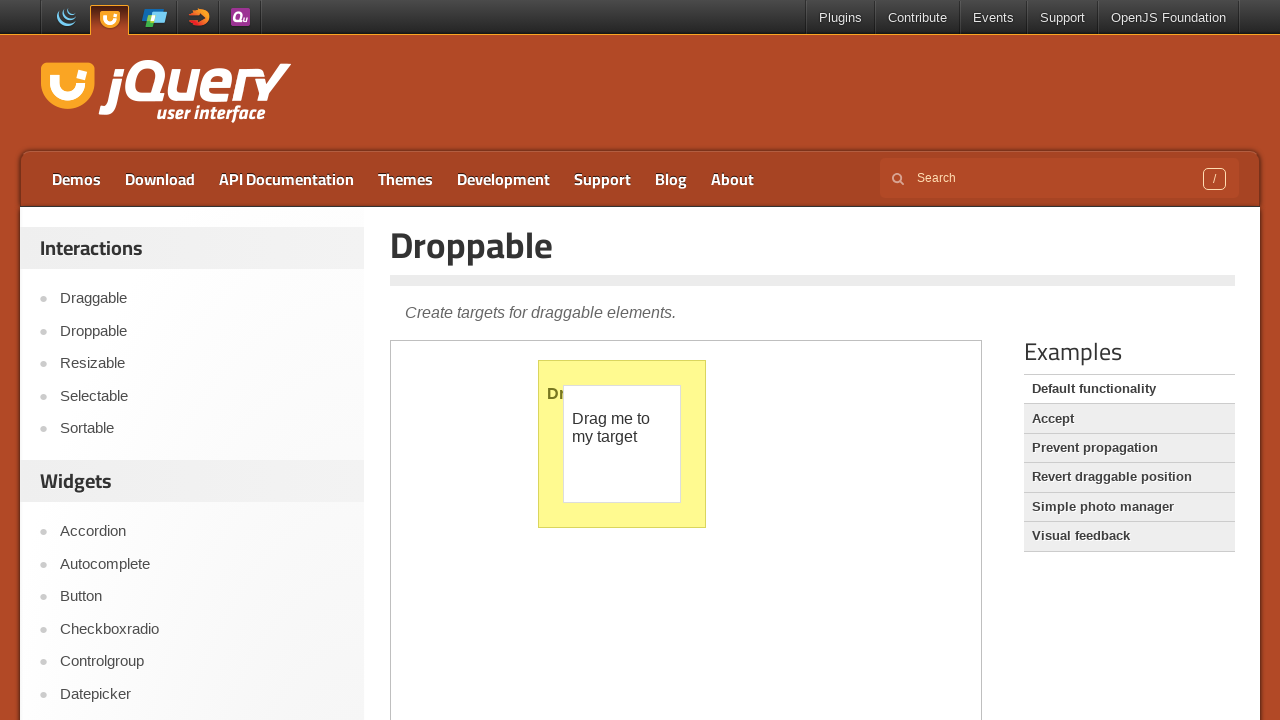

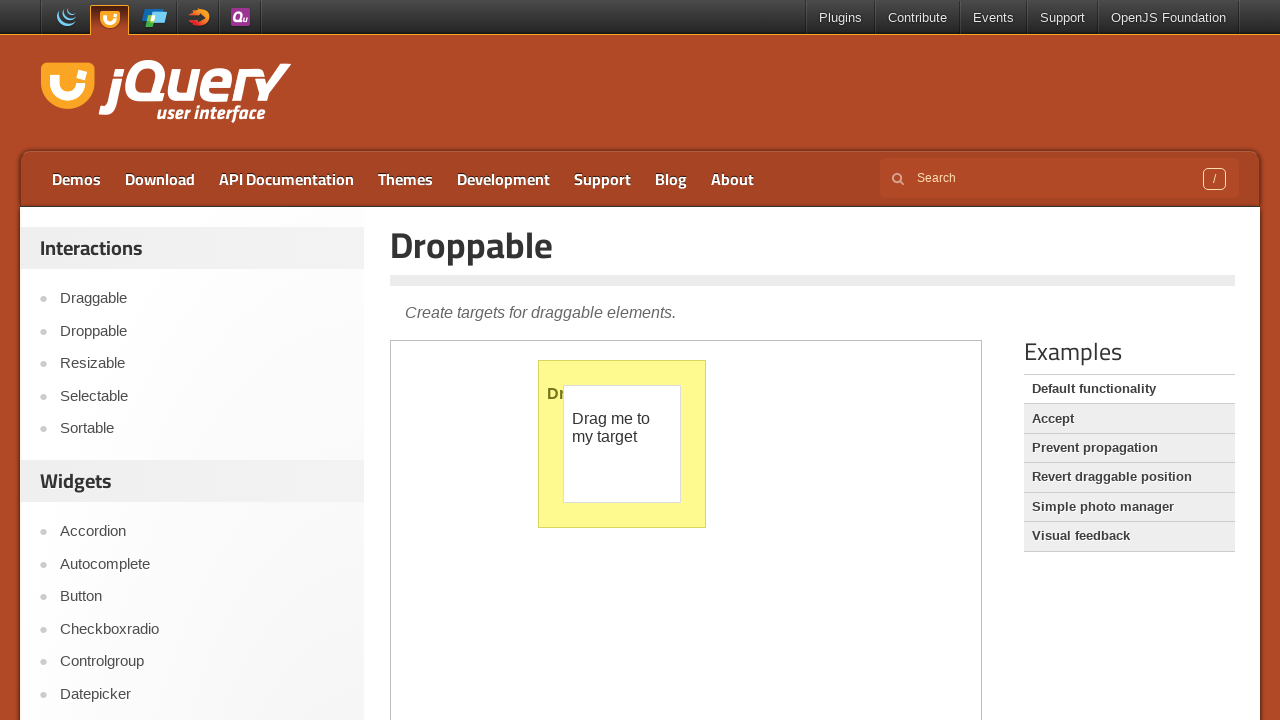